Navigates to the Calley homepage and verifies the page title

Starting URL: https://www.getcalley.com/

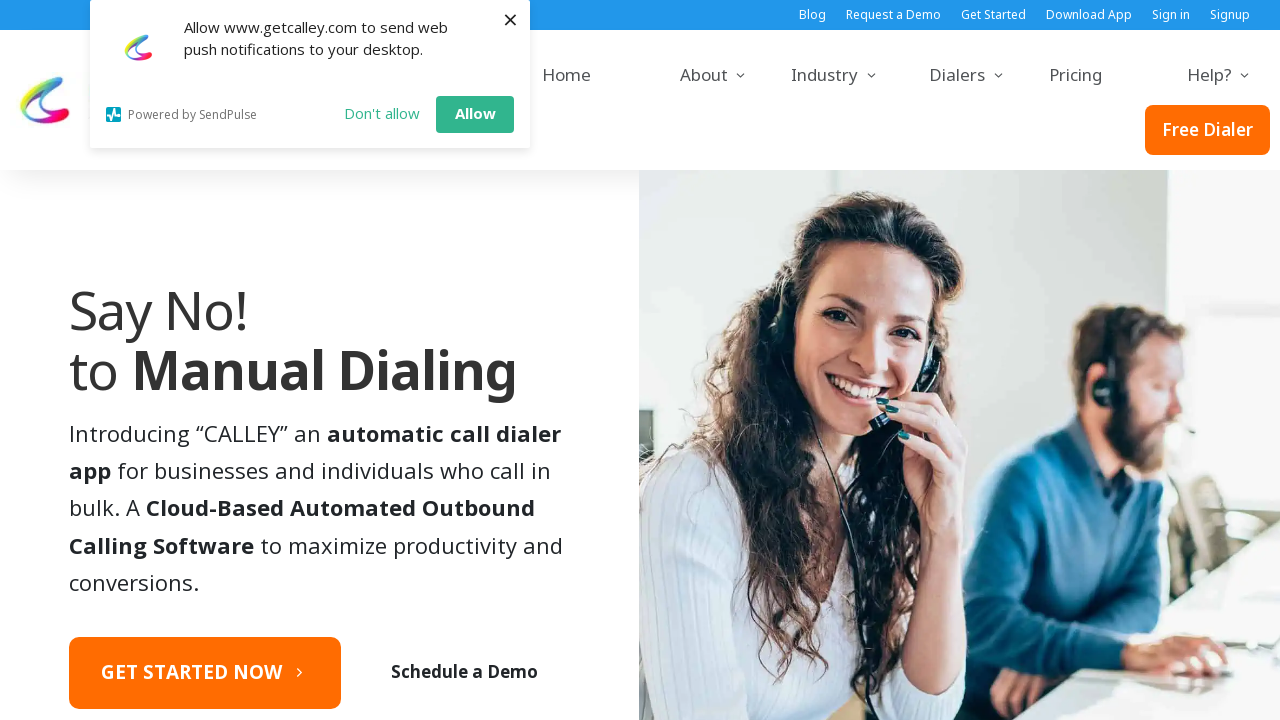

Navigated to Calley homepage
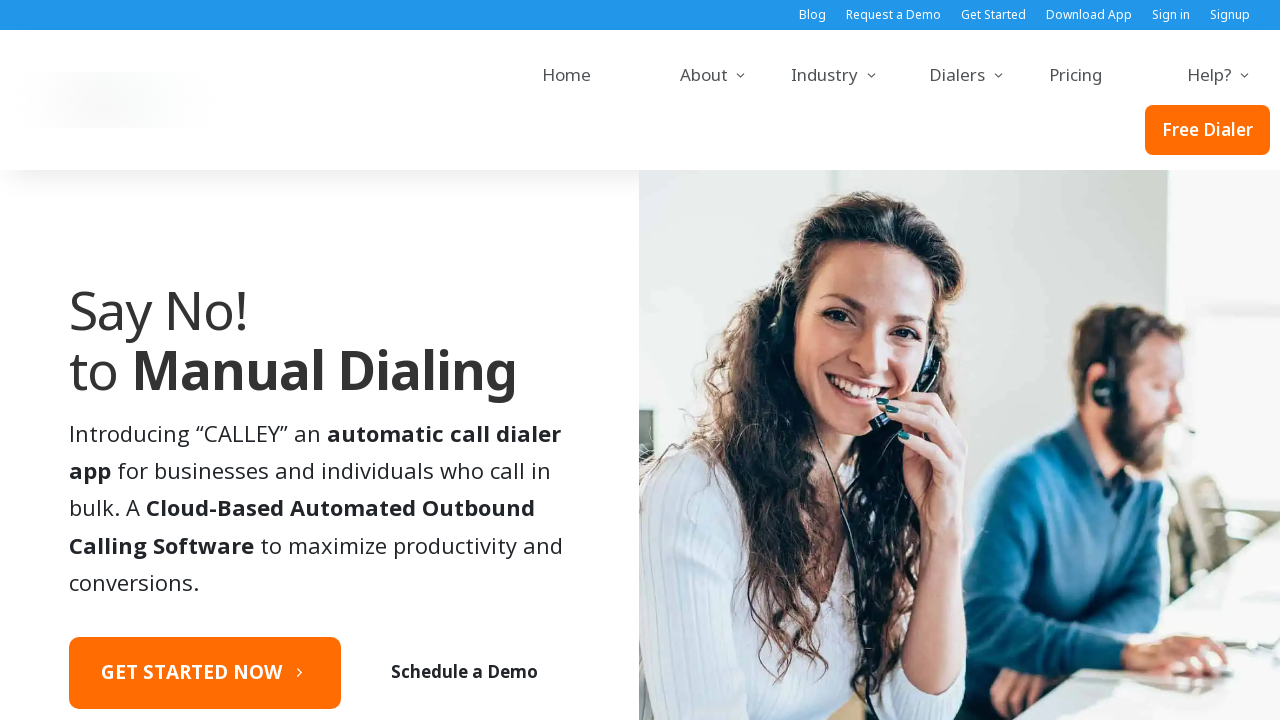

Verified page title matches expected title
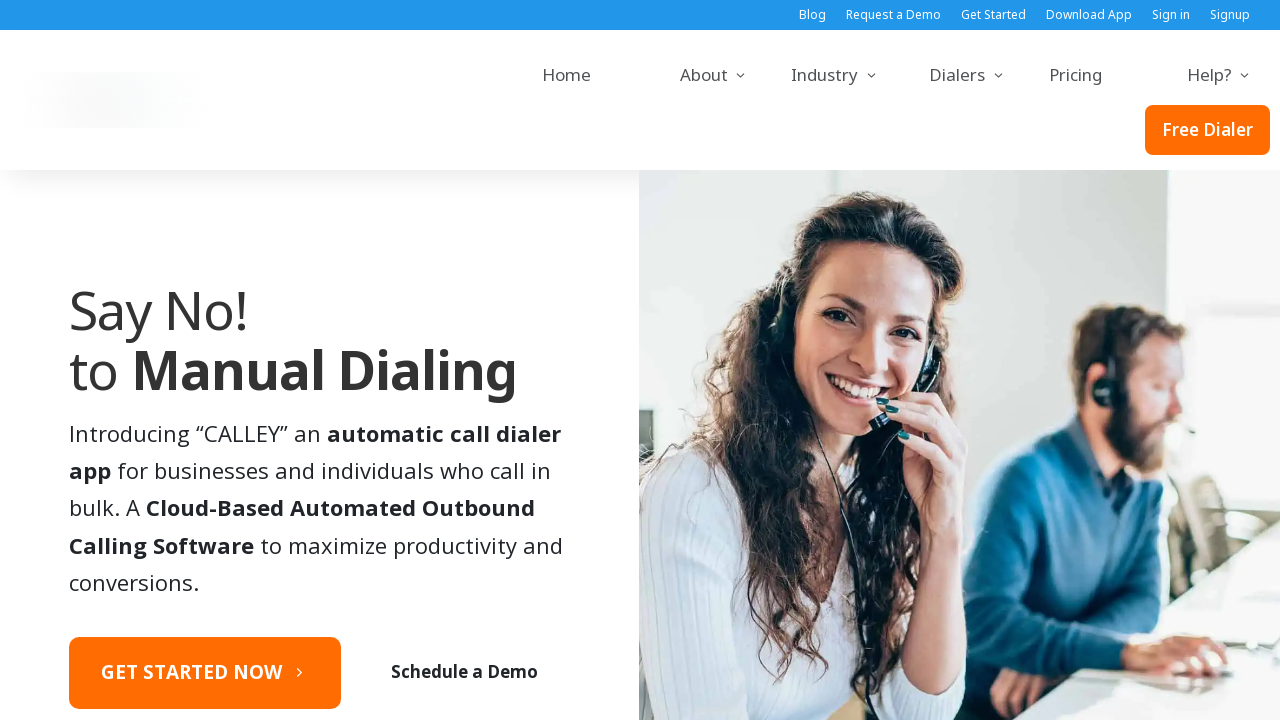

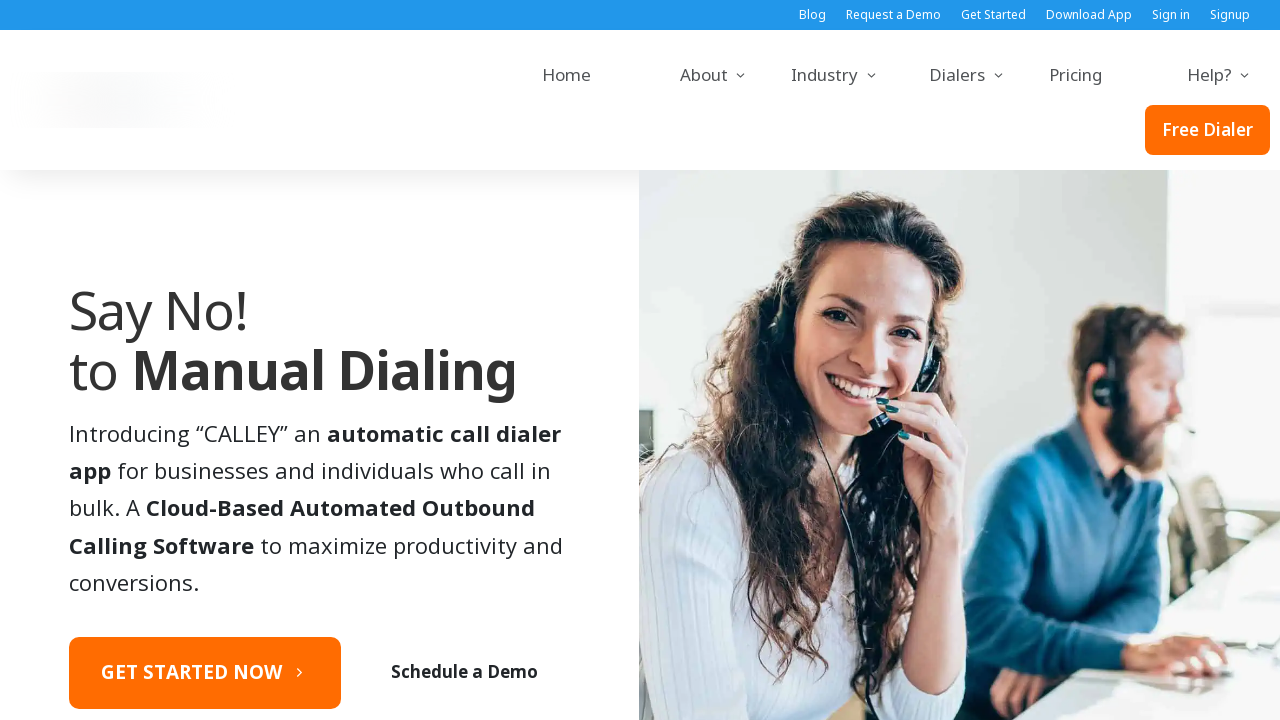